Tests calendar UI functionality by opening a date picker, navigating through year and month views, and selecting a specific date (December 13, 2022).

Starting URL: https://rahulshettyacademy.com/seleniumPractise/#/offers

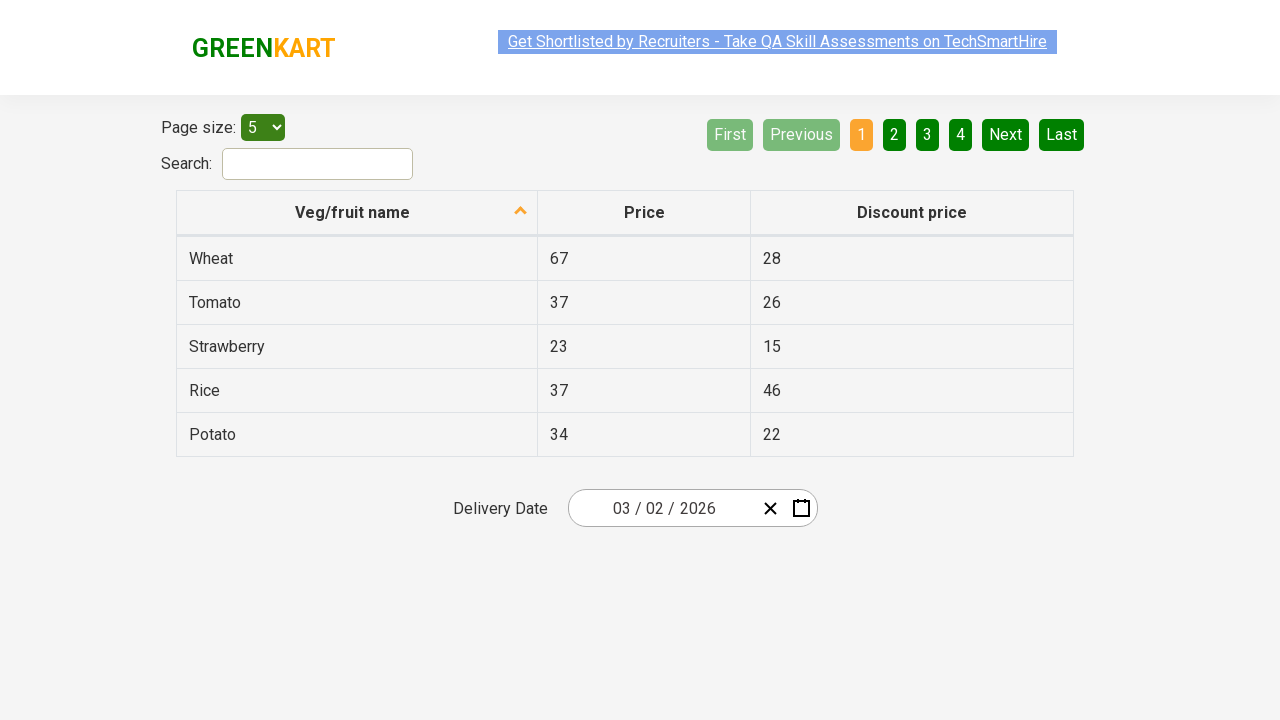

Clicked calendar button to open date picker at (801, 508) on button[class*='calendar-button'] svg
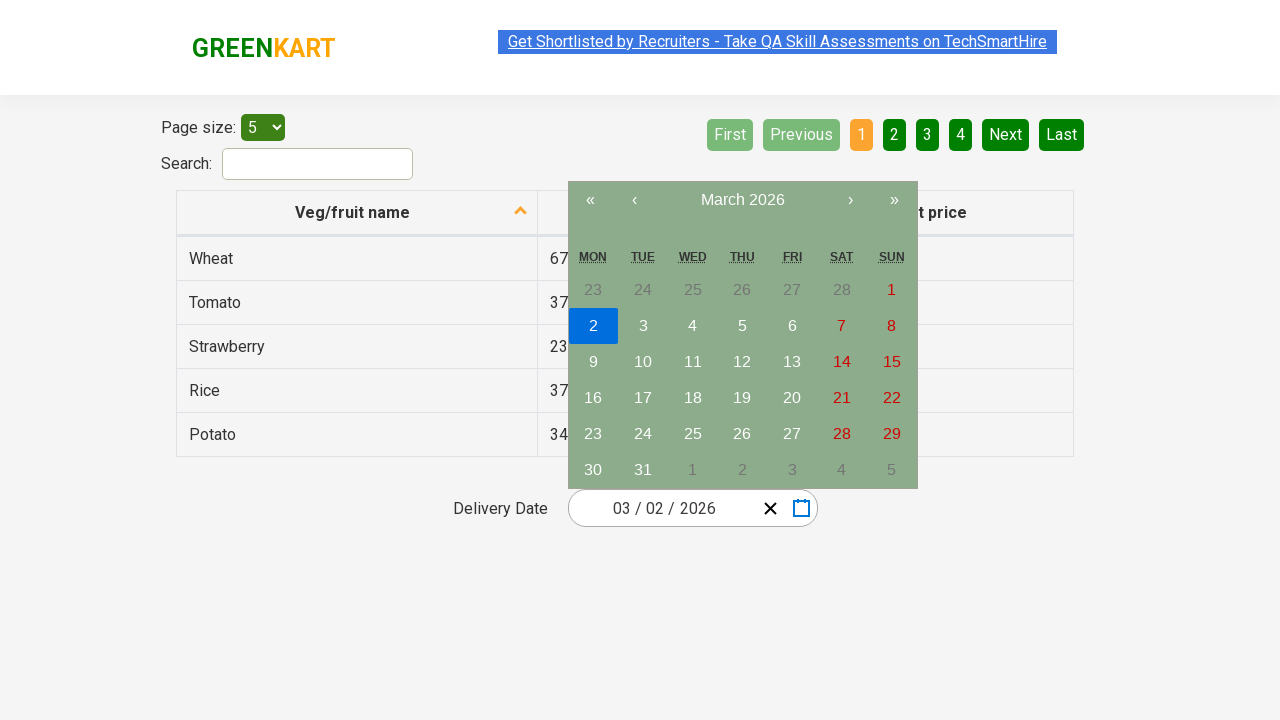

Clicked navigation label to switch to month view at (742, 200) on span[class*='navigation__label']
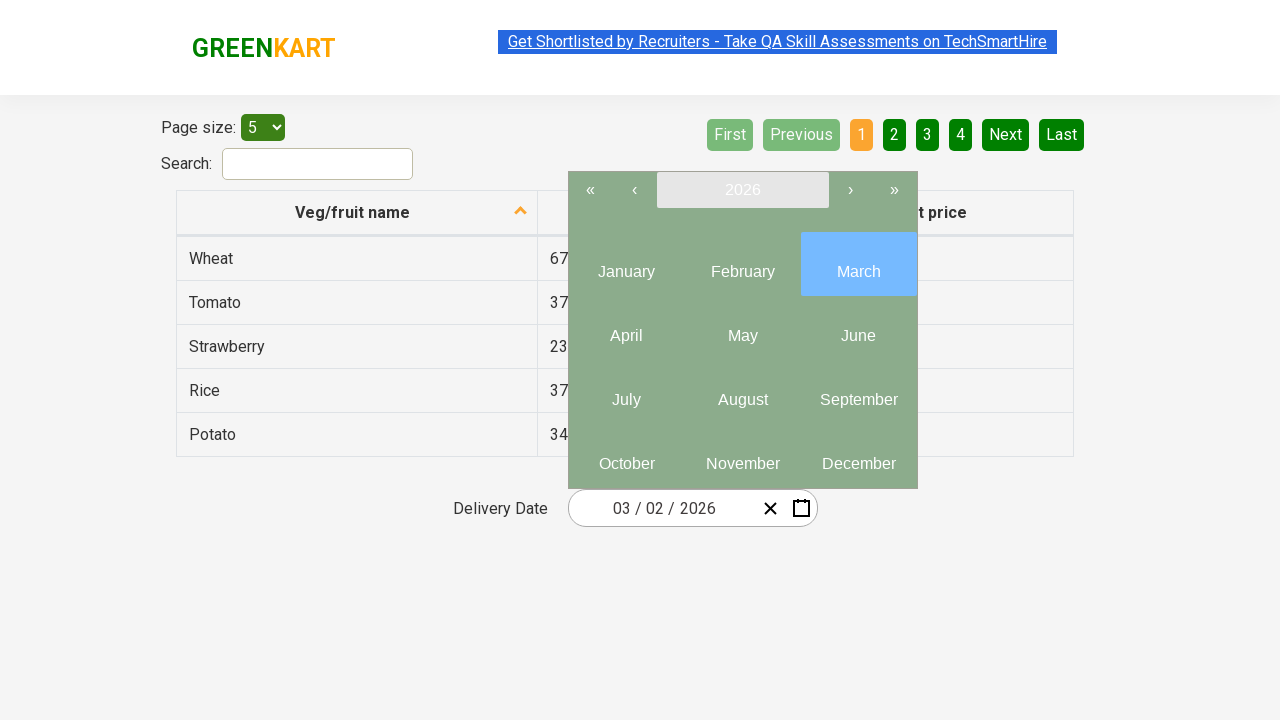

Clicked navigation label again to switch to year/decade view at (742, 190) on span[class*='navigation__label']
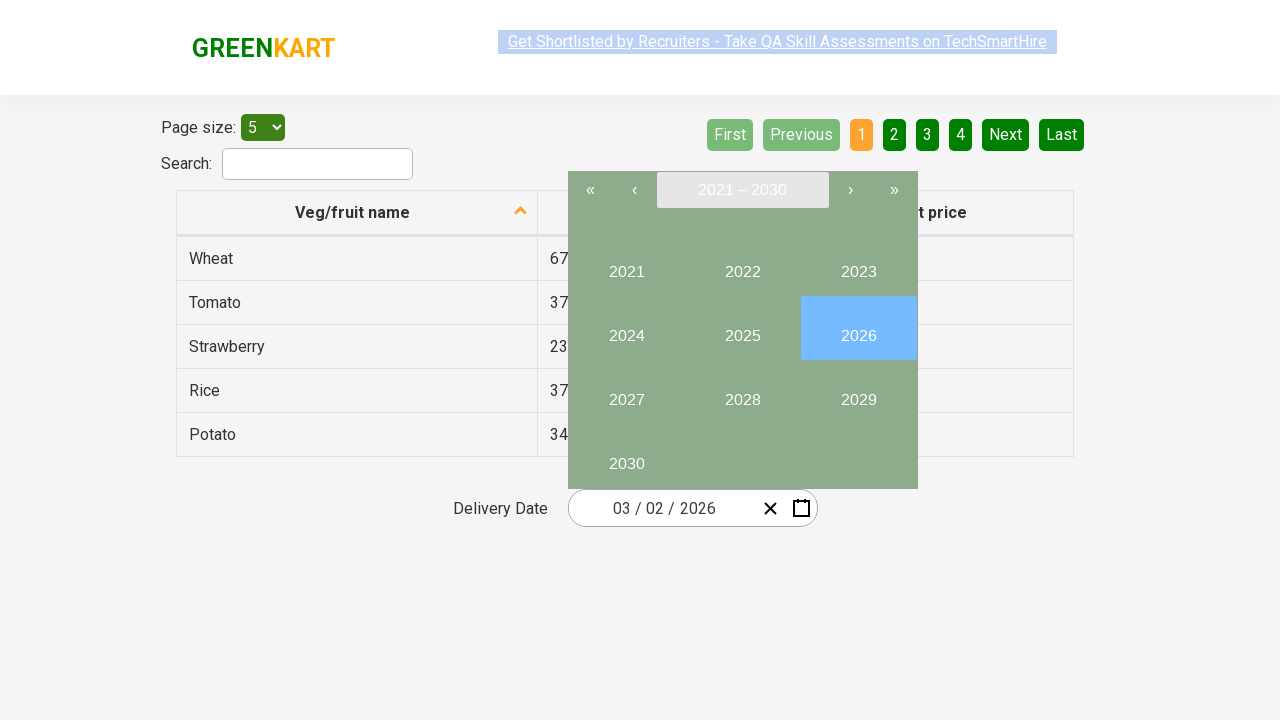

Selected year 2022 from decade view at (742, 264) on xpath=//div[contains(@class, 'decade-view')]/button[text() = '2022']
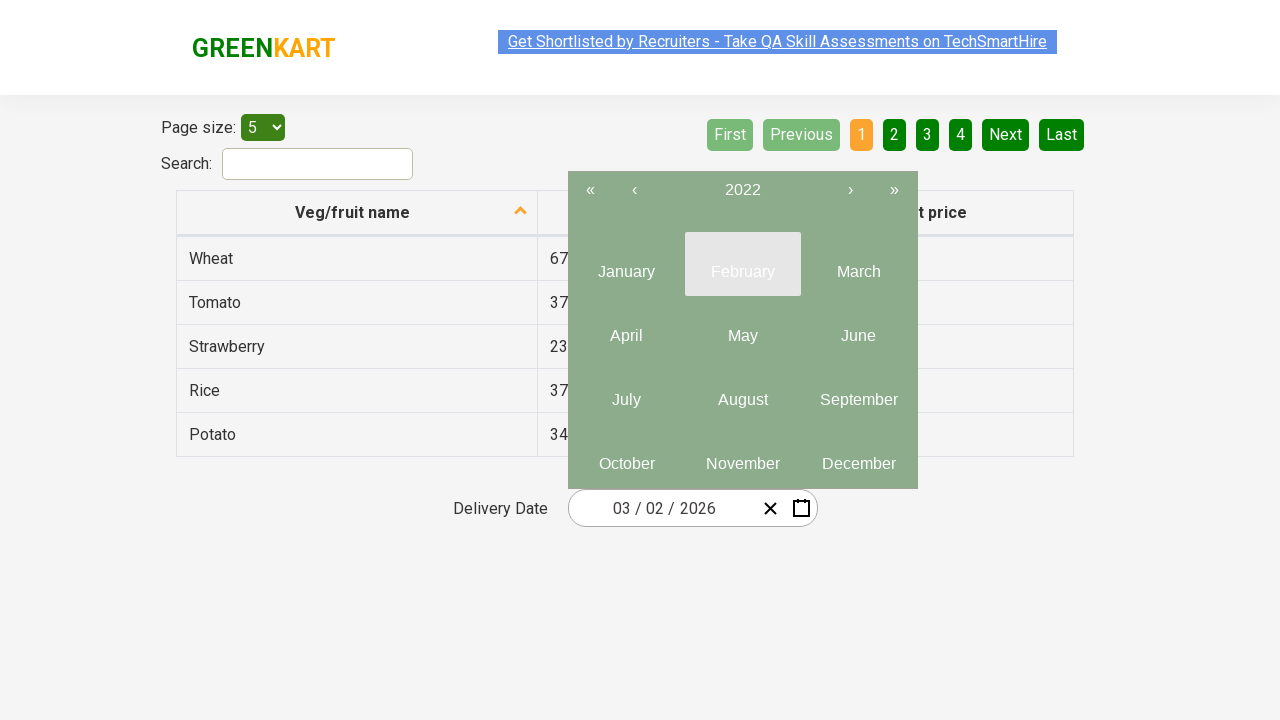

Selected December (12th month) from month view at (858, 456) on button[class*='view__months']:nth-child(12)
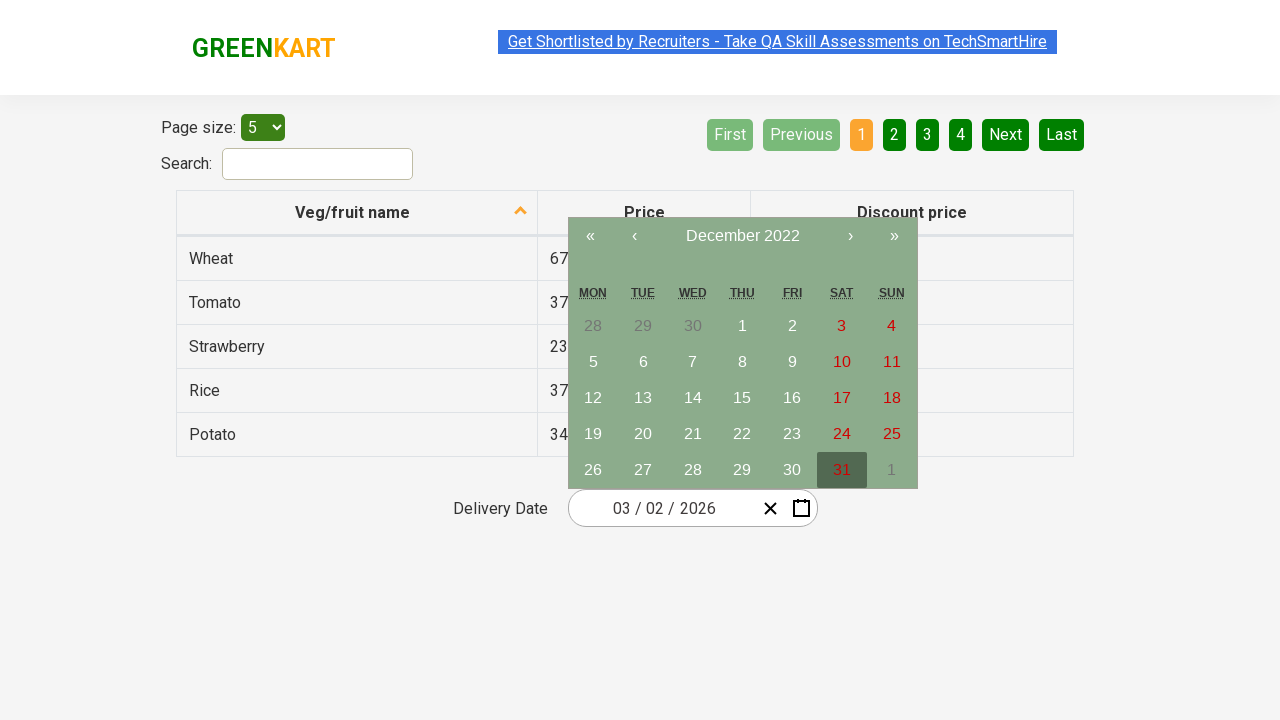

Located day buttons in calendar view
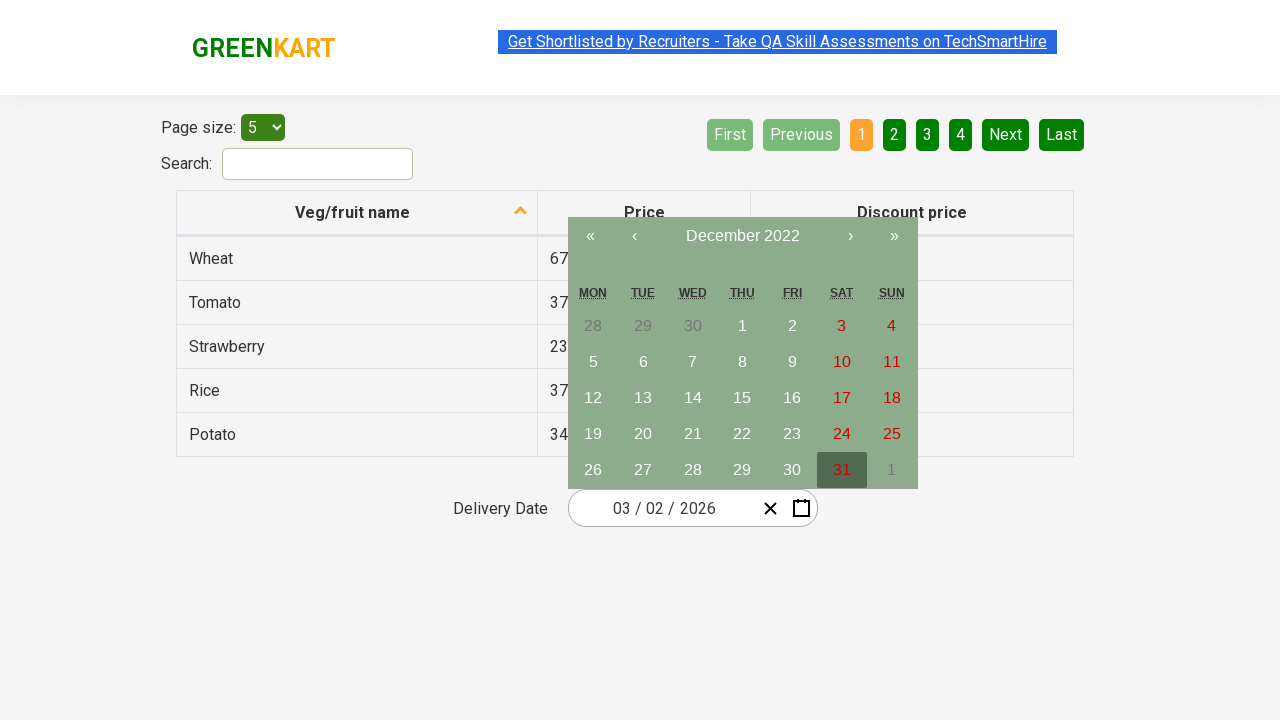

Selected day 13 from the calendar at (643, 398) on div[class*='view__days'] button:not([class*='neighboringMonth']) >> nth=12
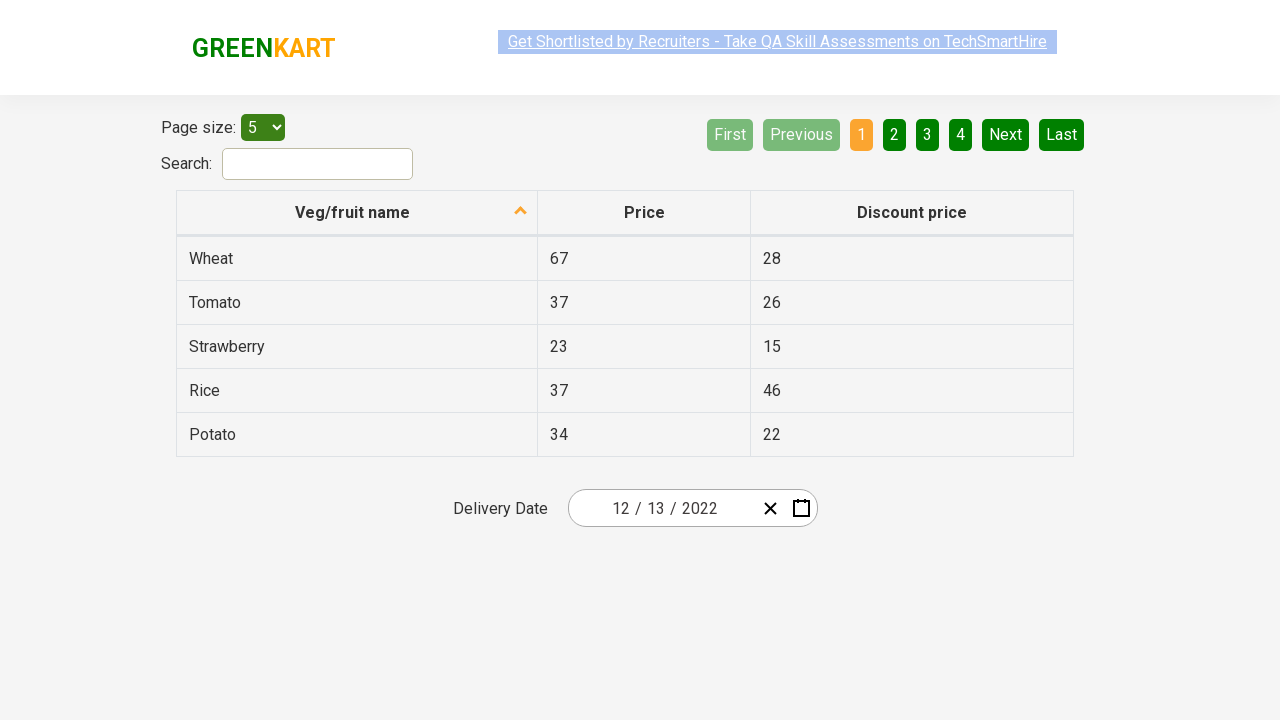

Waited for date selection to complete
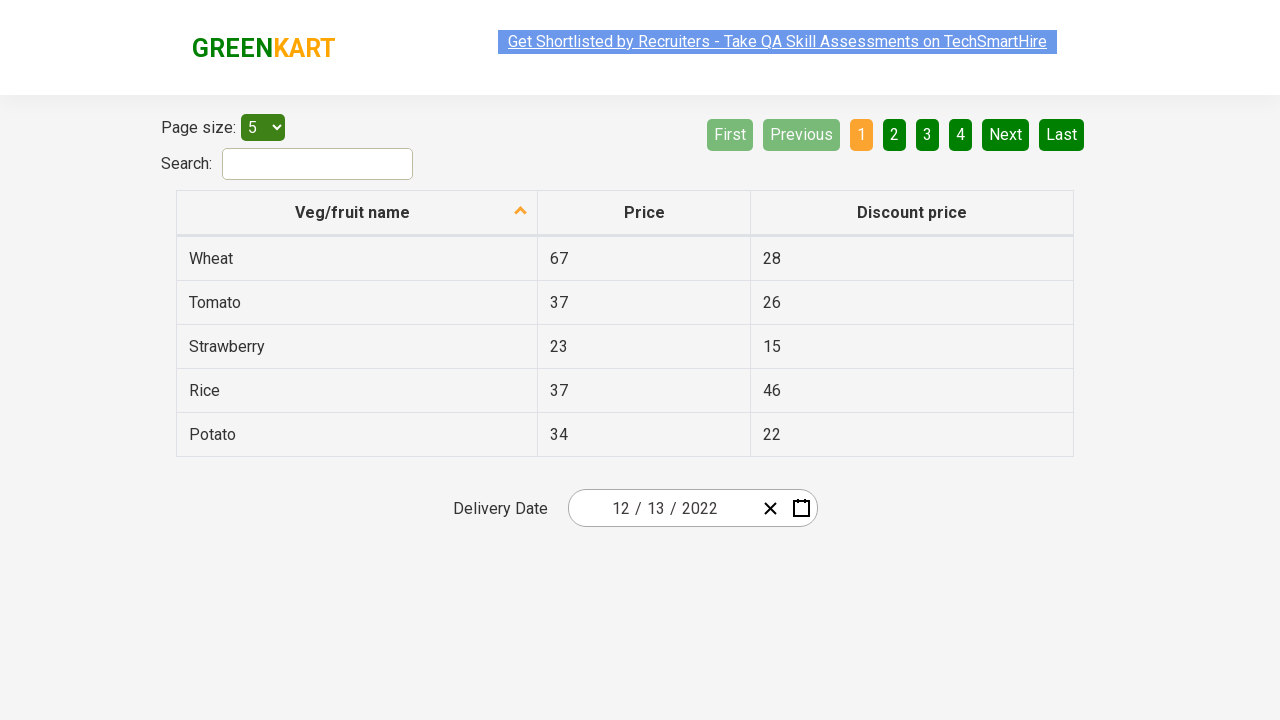

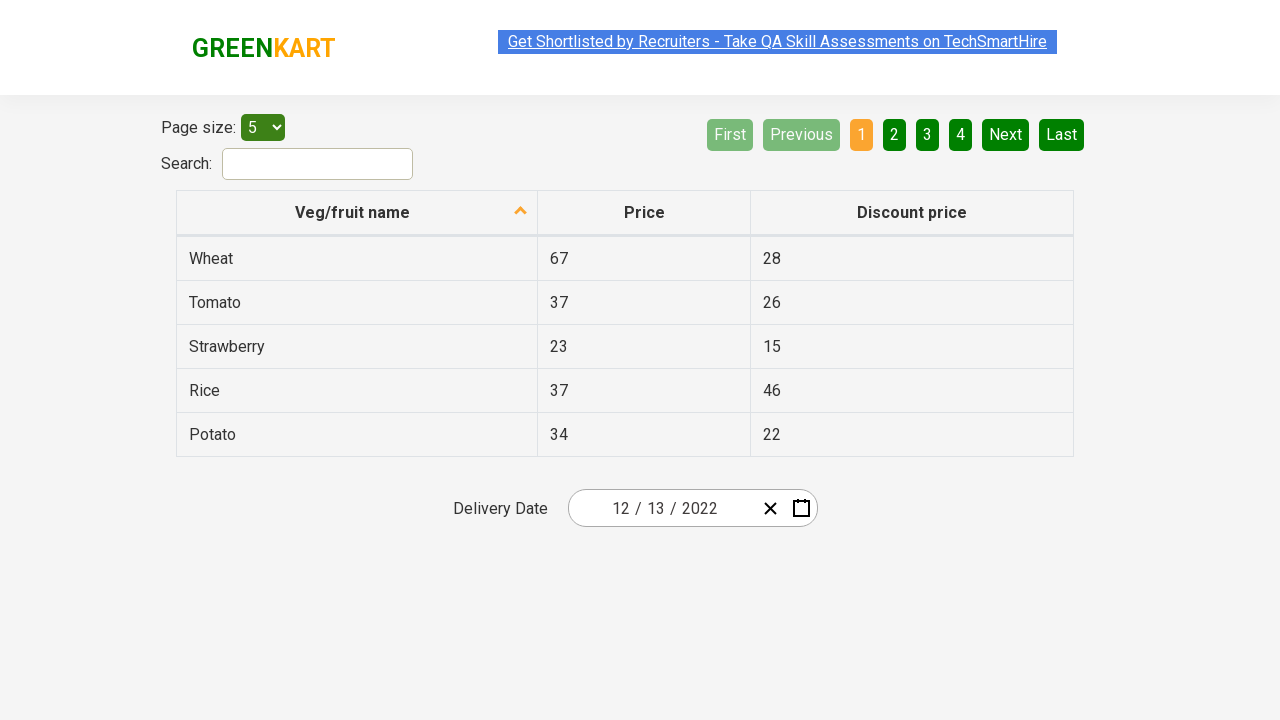